Navigates to SpiceJet website and verifies the page title contains "spicejet"

Starting URL: https://spicejet.com/

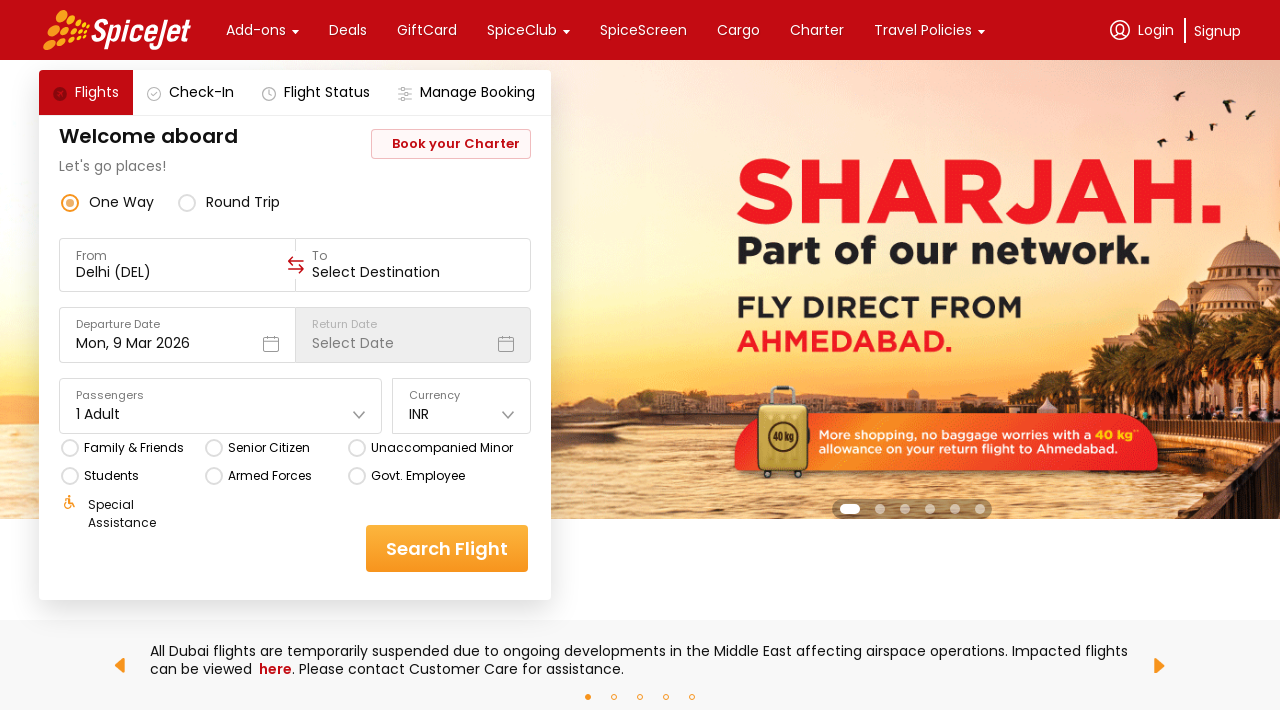

Waited for page to load (domcontentloaded state)
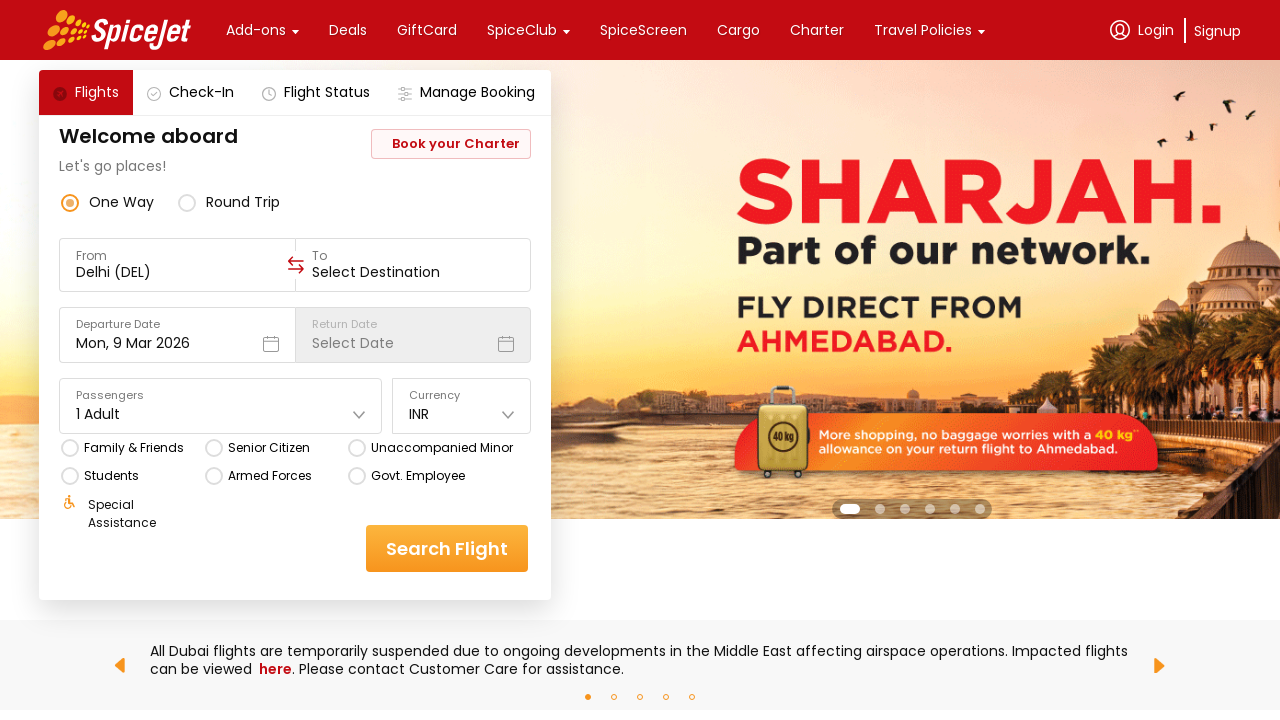

Verified page title contains 'spicejet'
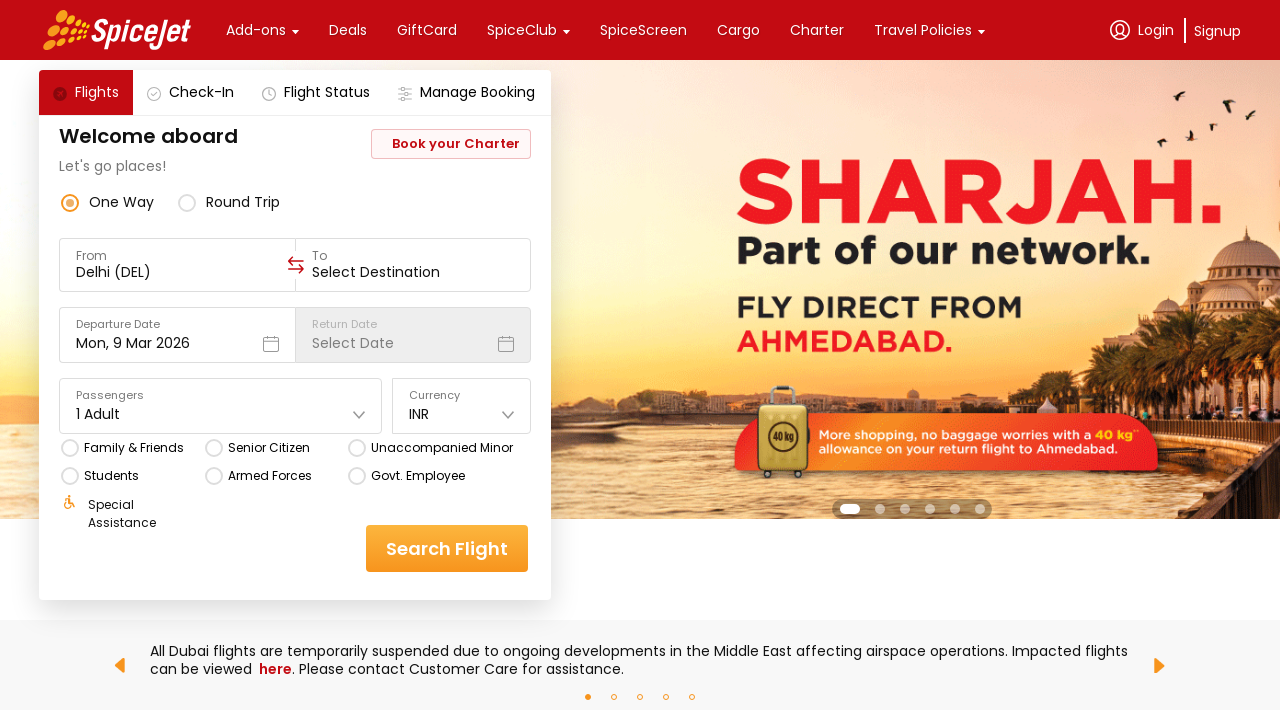

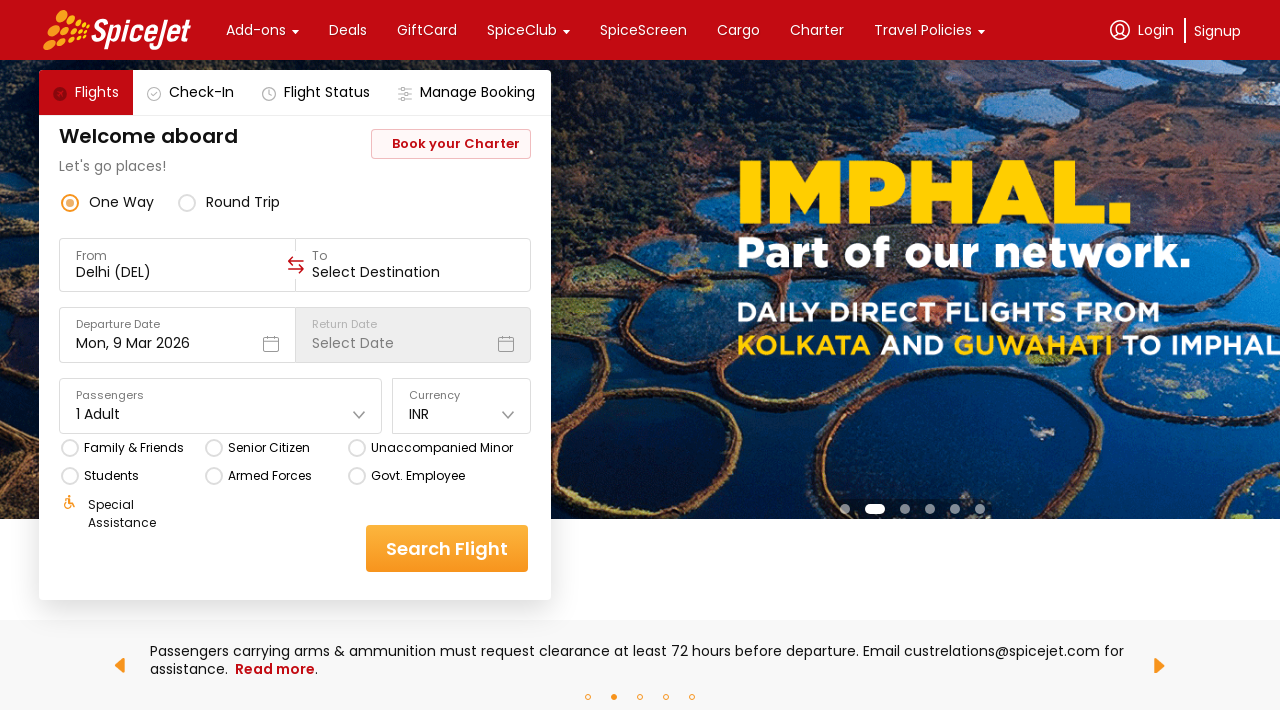